Tests displaying jQuery Growl notifications on a page by injecting jQuery, jQuery Growl library, and its styles, then triggering various notification messages (plain, error, notice, warning).

Starting URL: http://the-internet.herokuapp.com

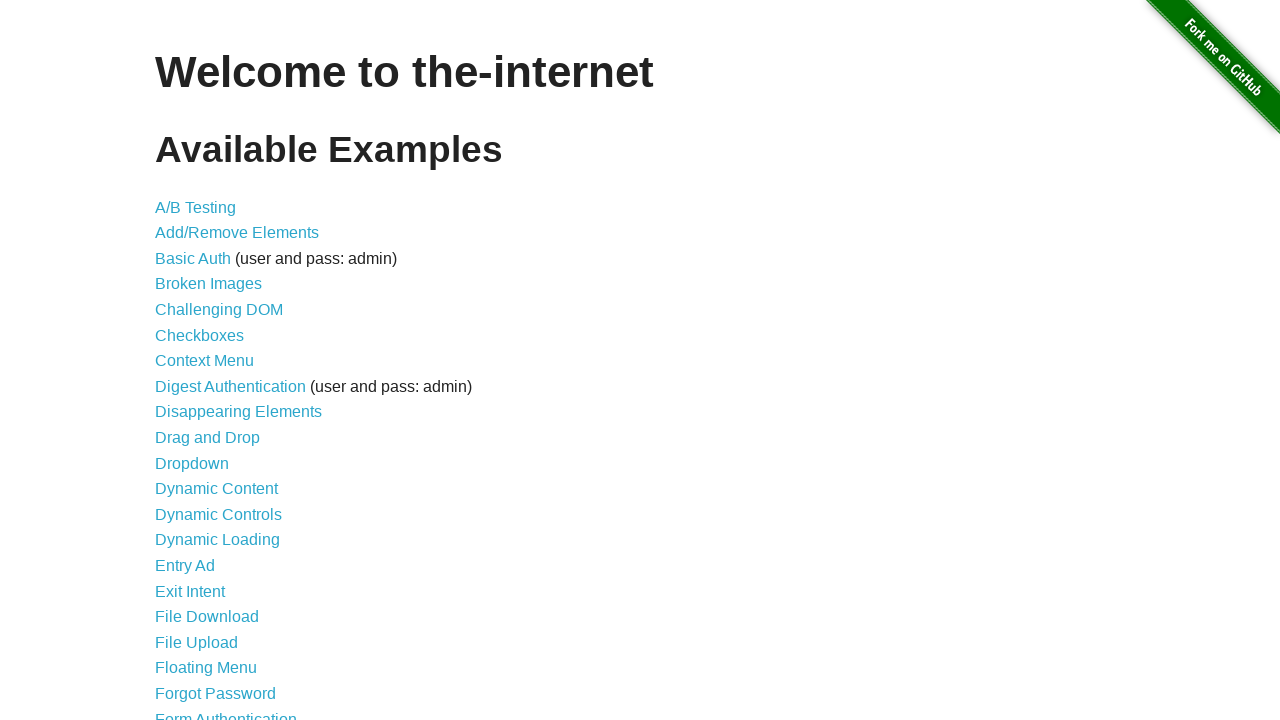

Injected jQuery library into page if not already present
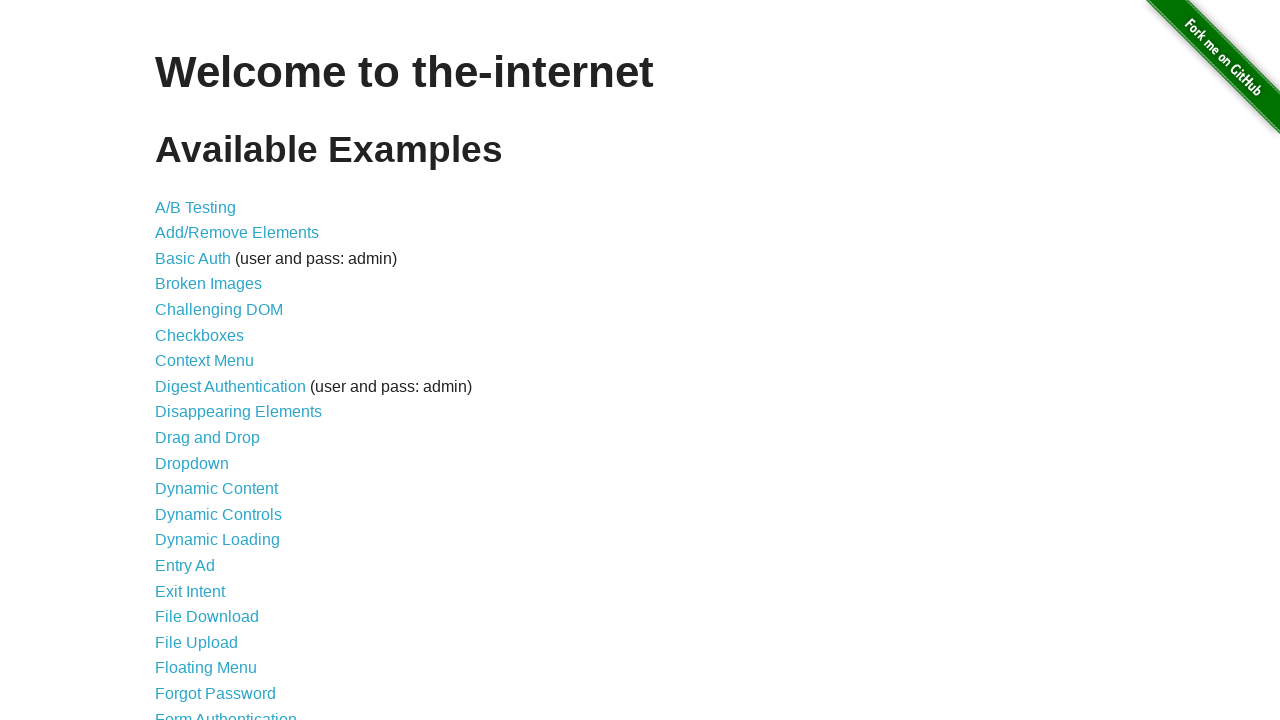

jQuery library loaded successfully
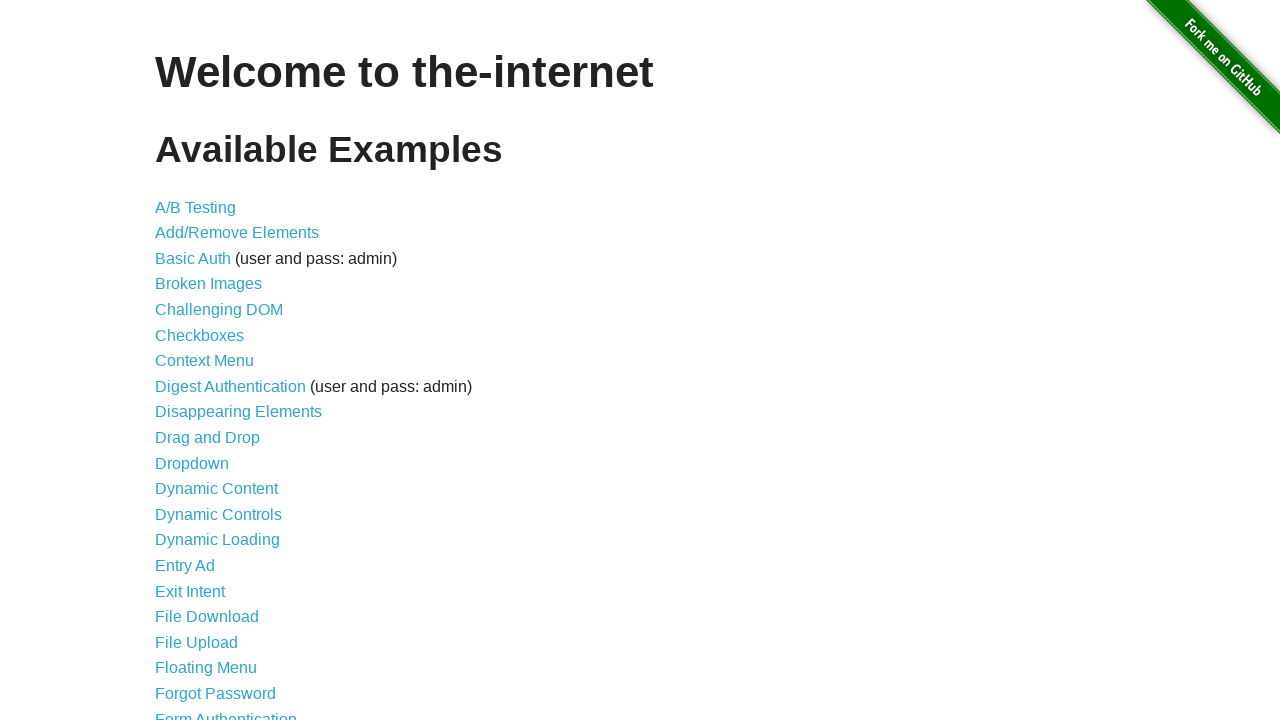

Injected jQuery Growl library into page
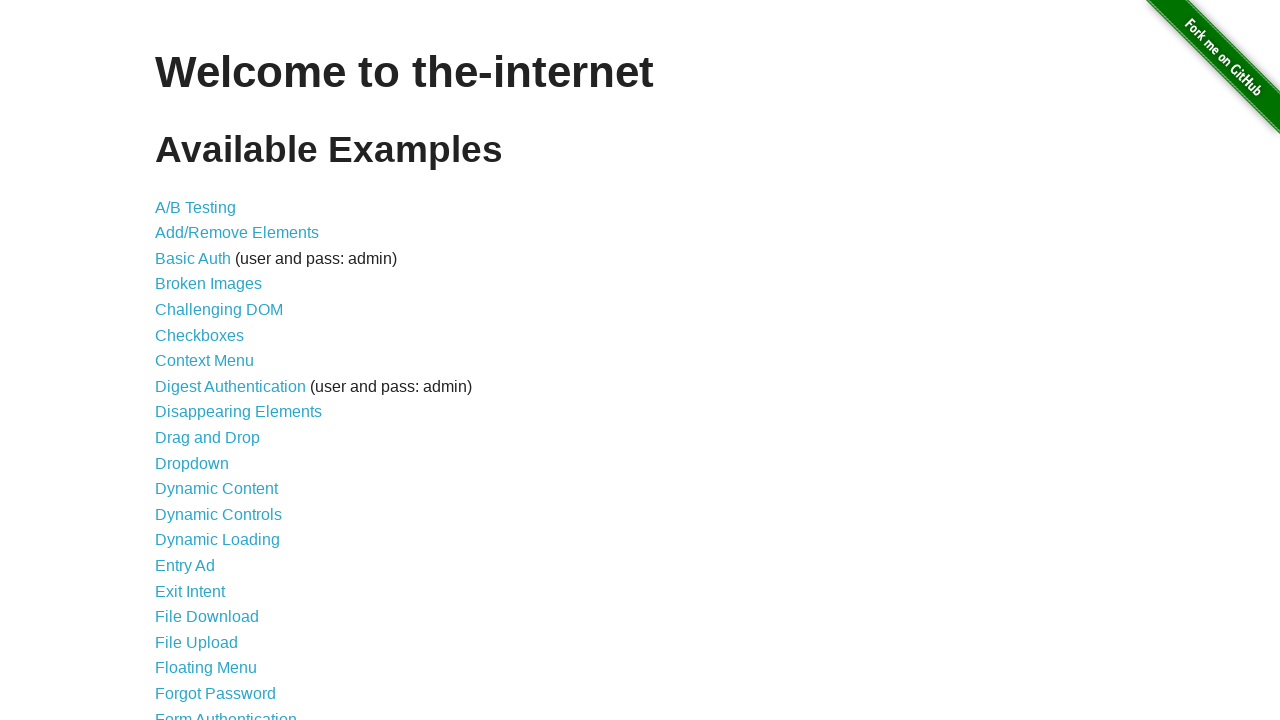

Injected jQuery Growl CSS styles into page
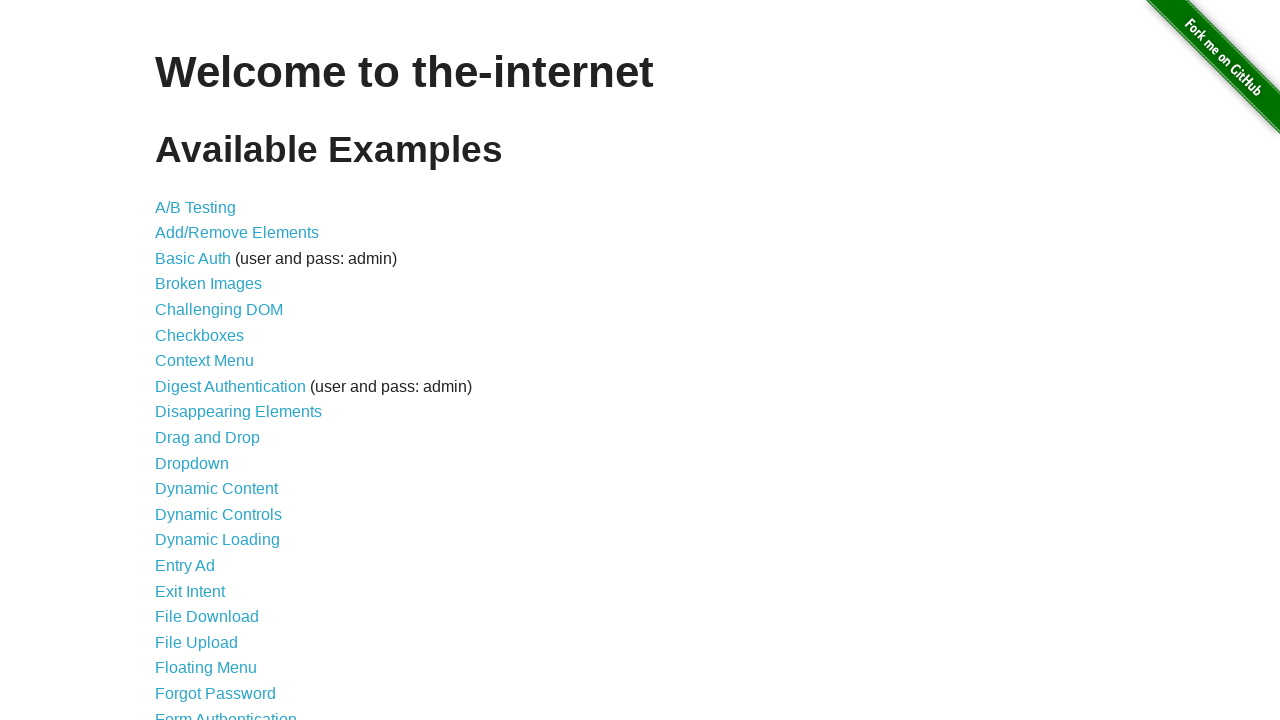

jQuery Growl library loaded and ready
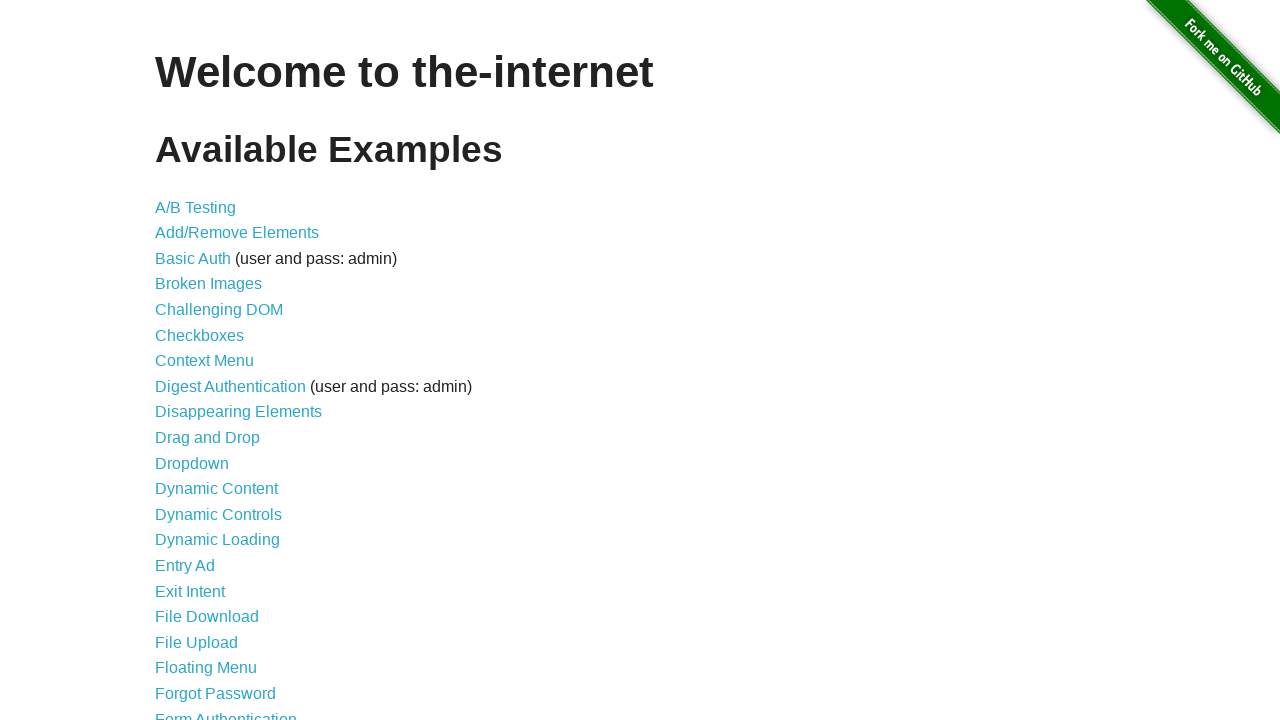

Triggered plain jQuery Growl notification with title 'GET' and message '/'
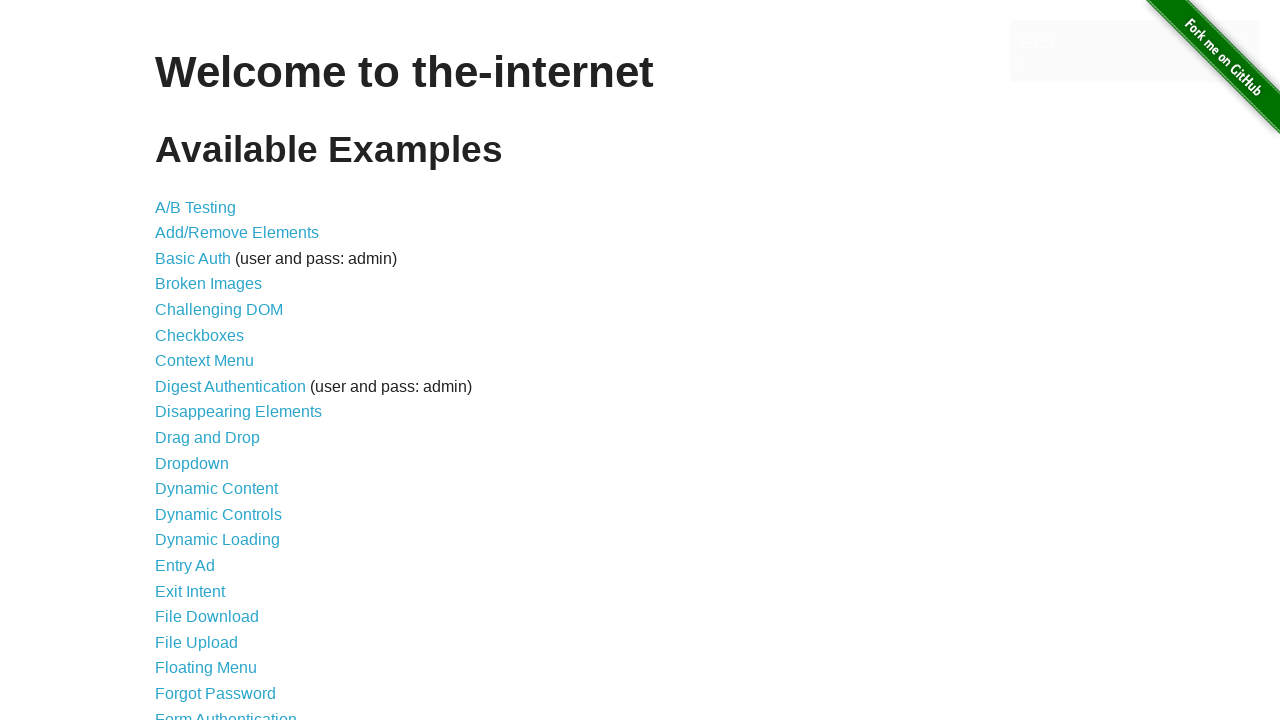

Triggered error notification with title 'ERROR'
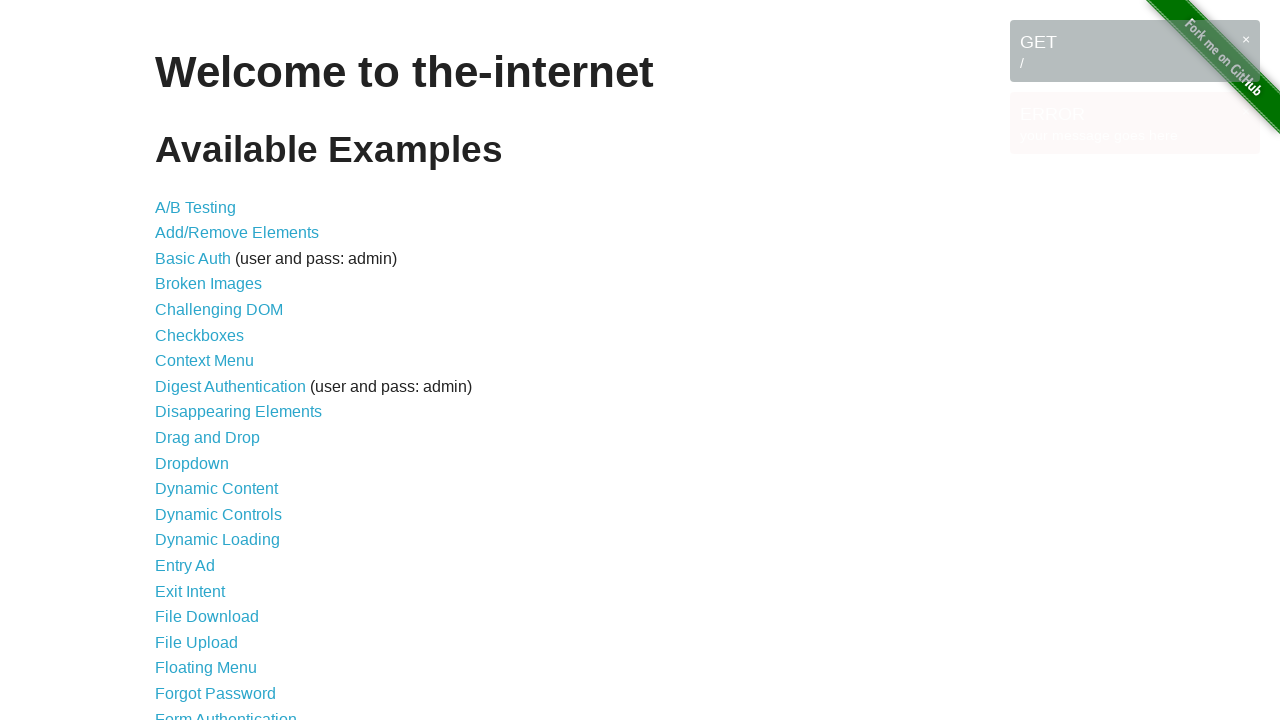

Triggered notice notification with title 'Notice'
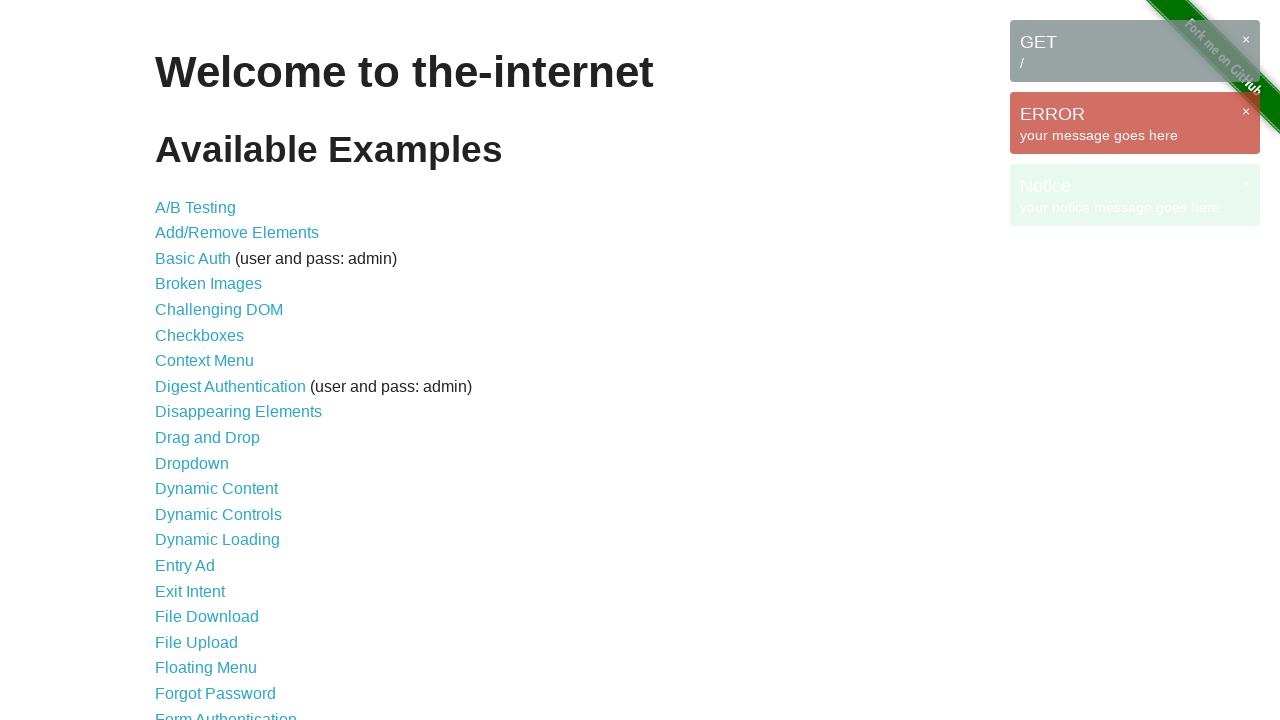

Triggered warning notification with title 'Warning!'
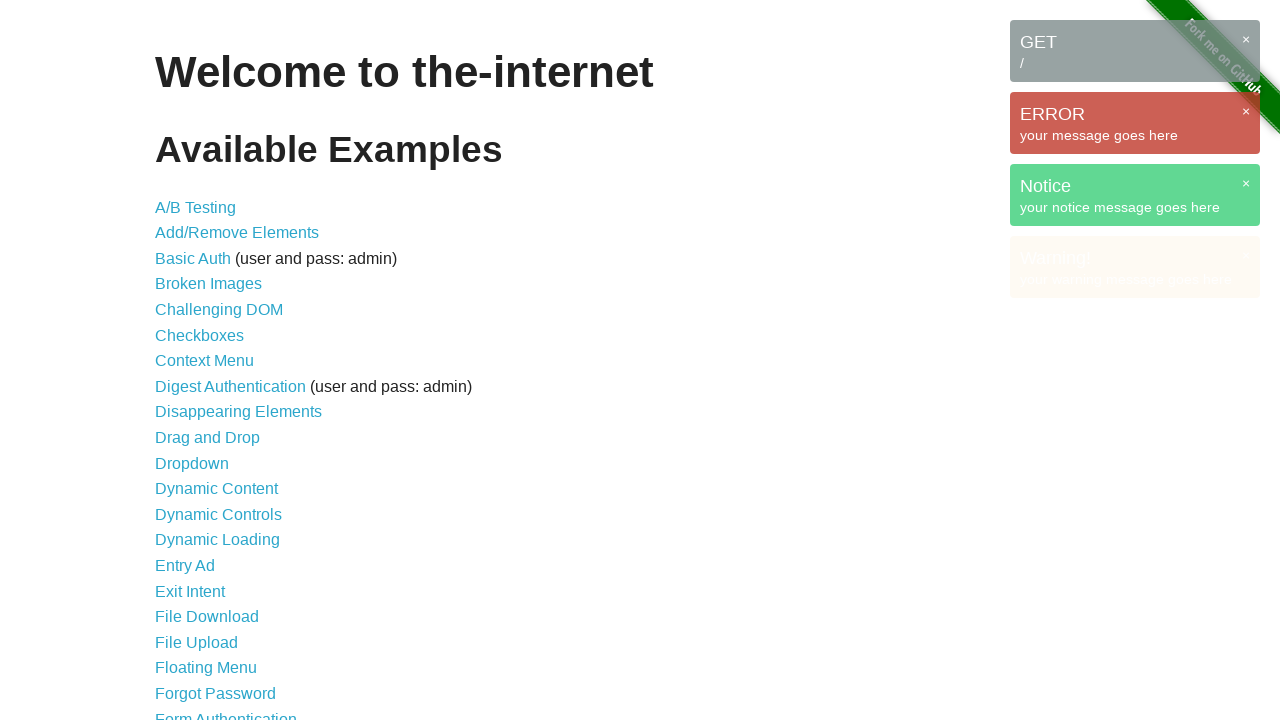

All growl notification messages are now visible on page
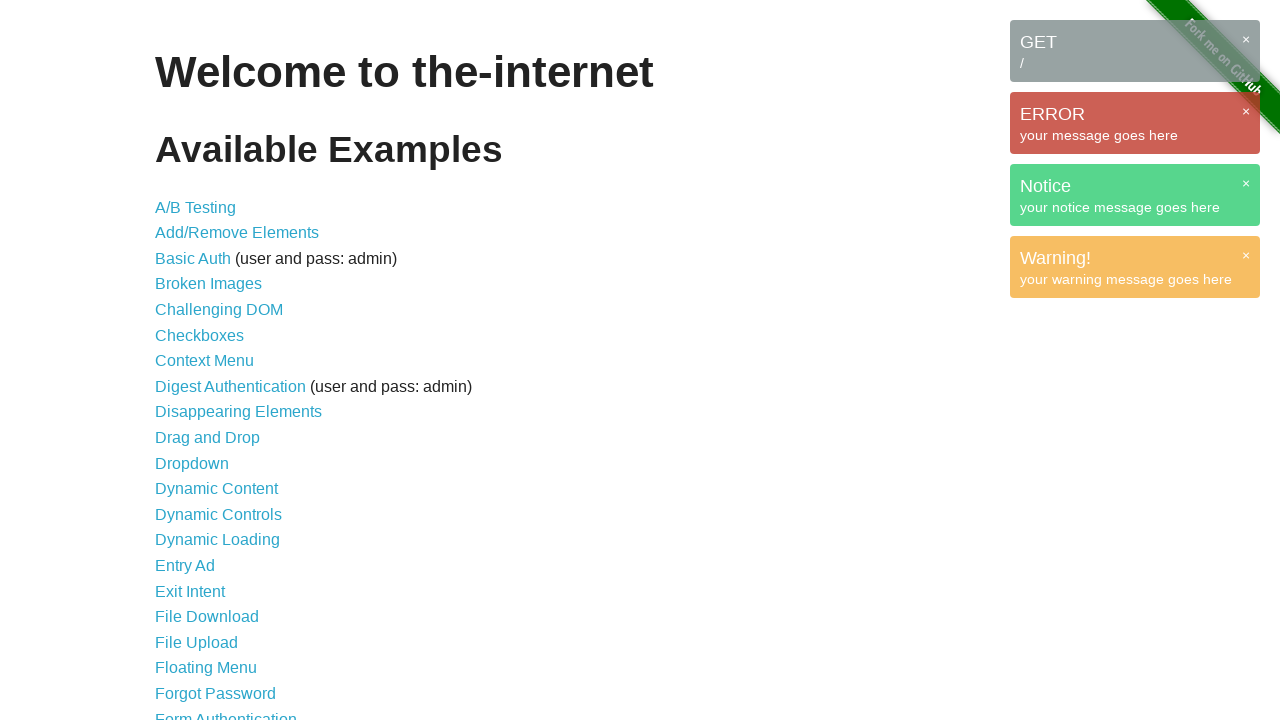

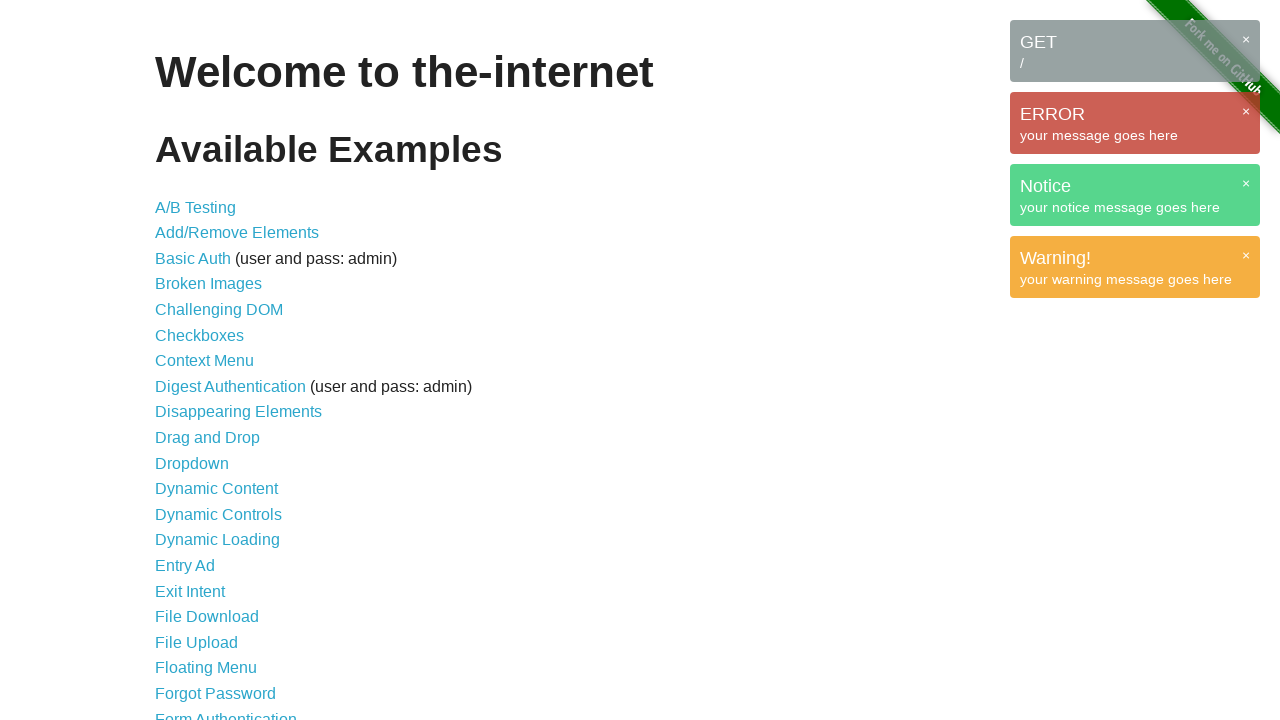